Tests filtering to display only active (incomplete) todo items

Starting URL: https://demo.playwright.dev/todomvc

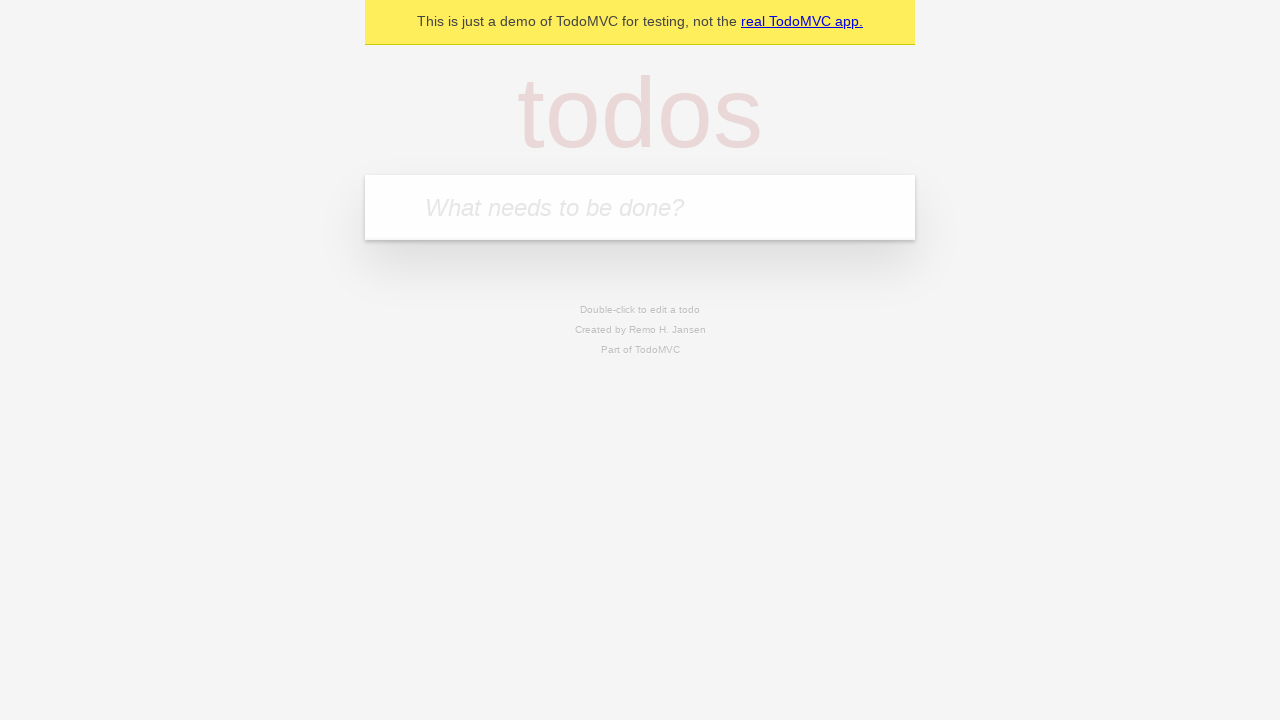

Filled new todo field with 'buy some cheese' on .new-todo
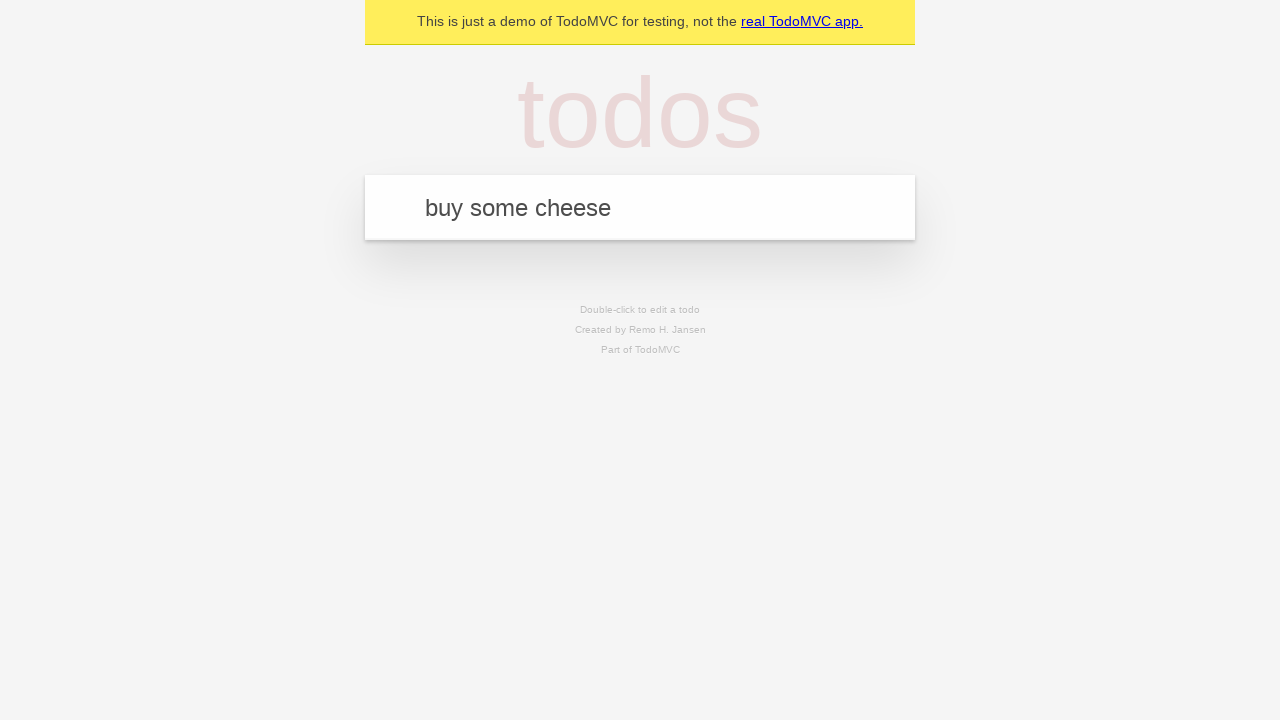

Pressed Enter to add first todo item on .new-todo
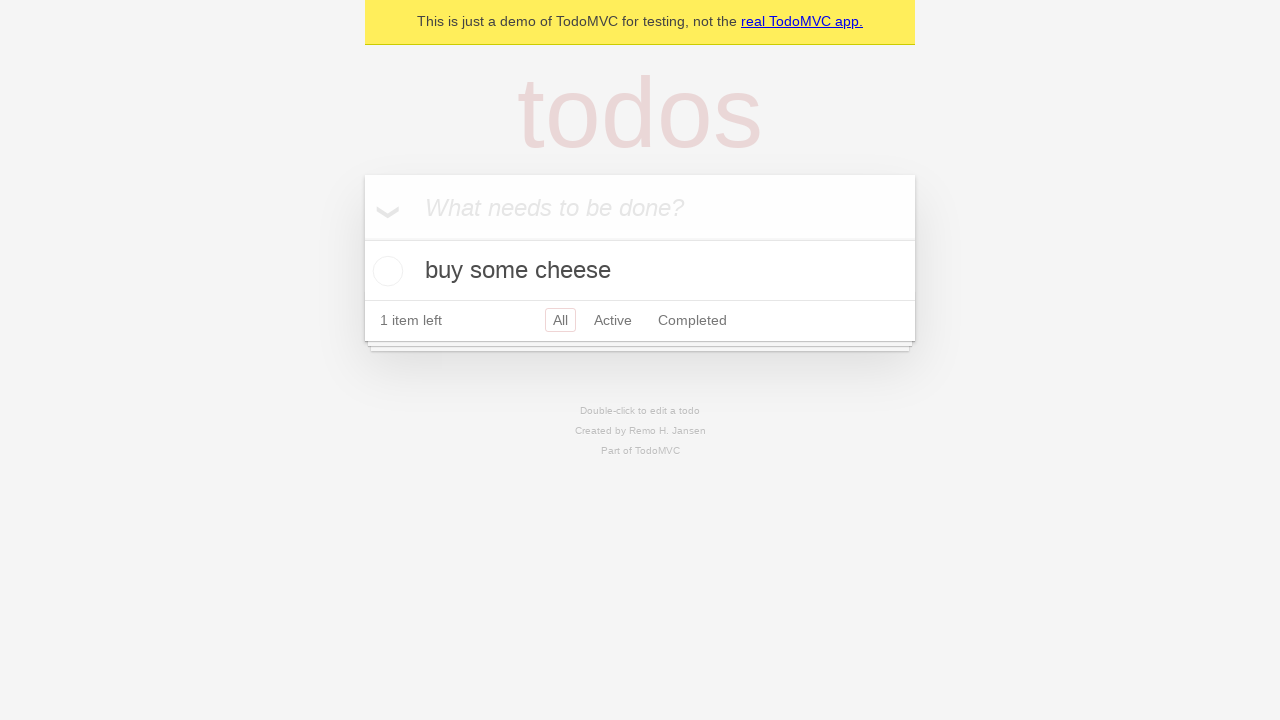

Filled new todo field with 'feed the cat' on .new-todo
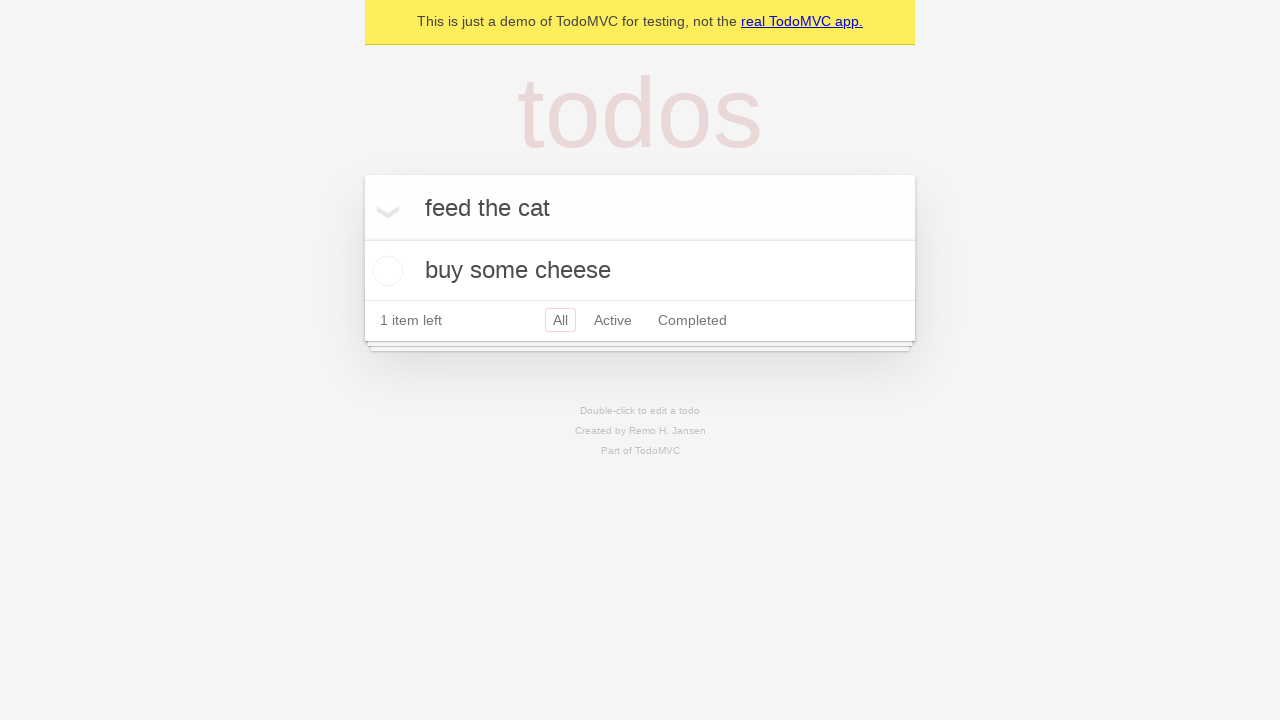

Pressed Enter to add second todo item on .new-todo
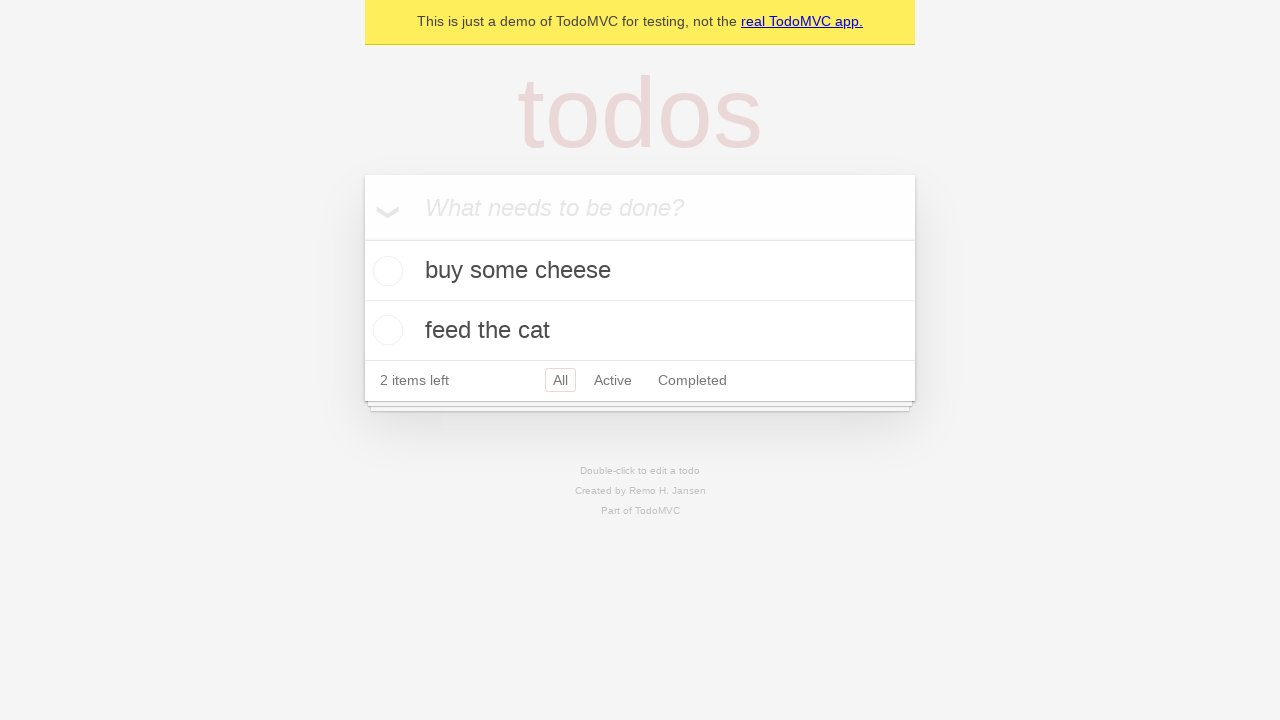

Filled new todo field with 'book a doctors appointment' on .new-todo
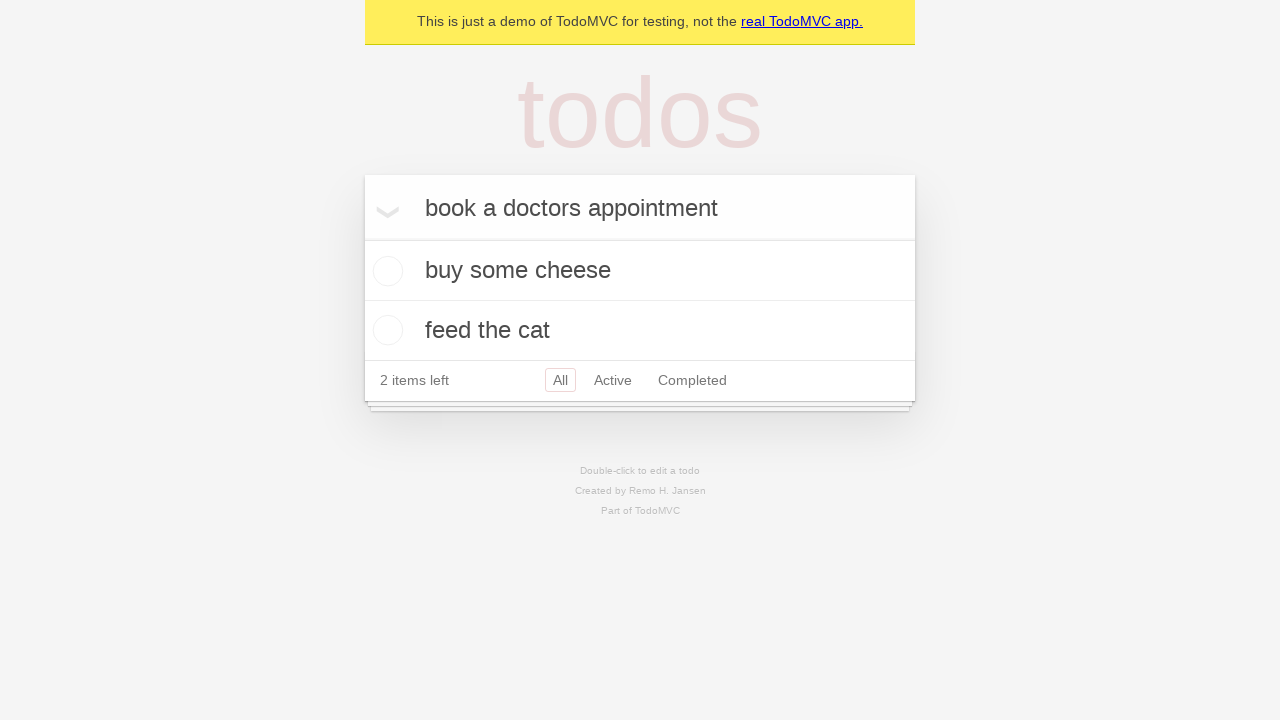

Pressed Enter to add third todo item on .new-todo
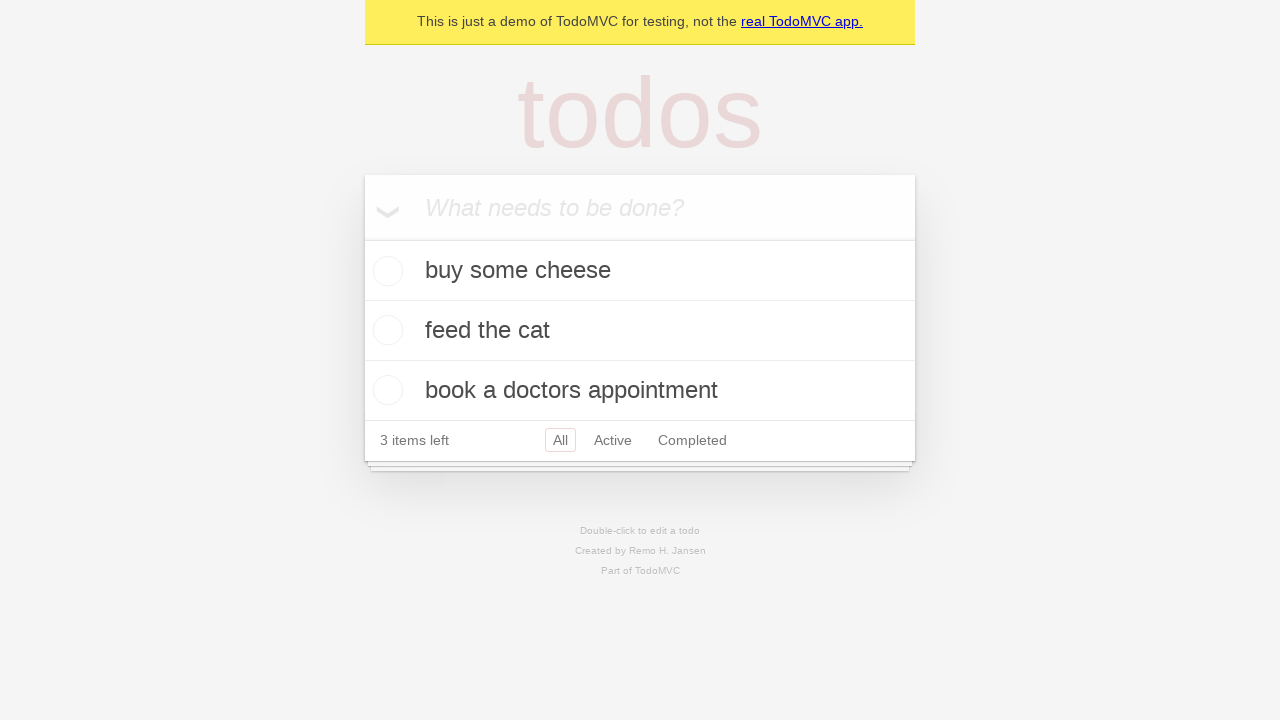

Checked second todo item to mark it as complete at (385, 330) on .todo-list li .toggle >> nth=1
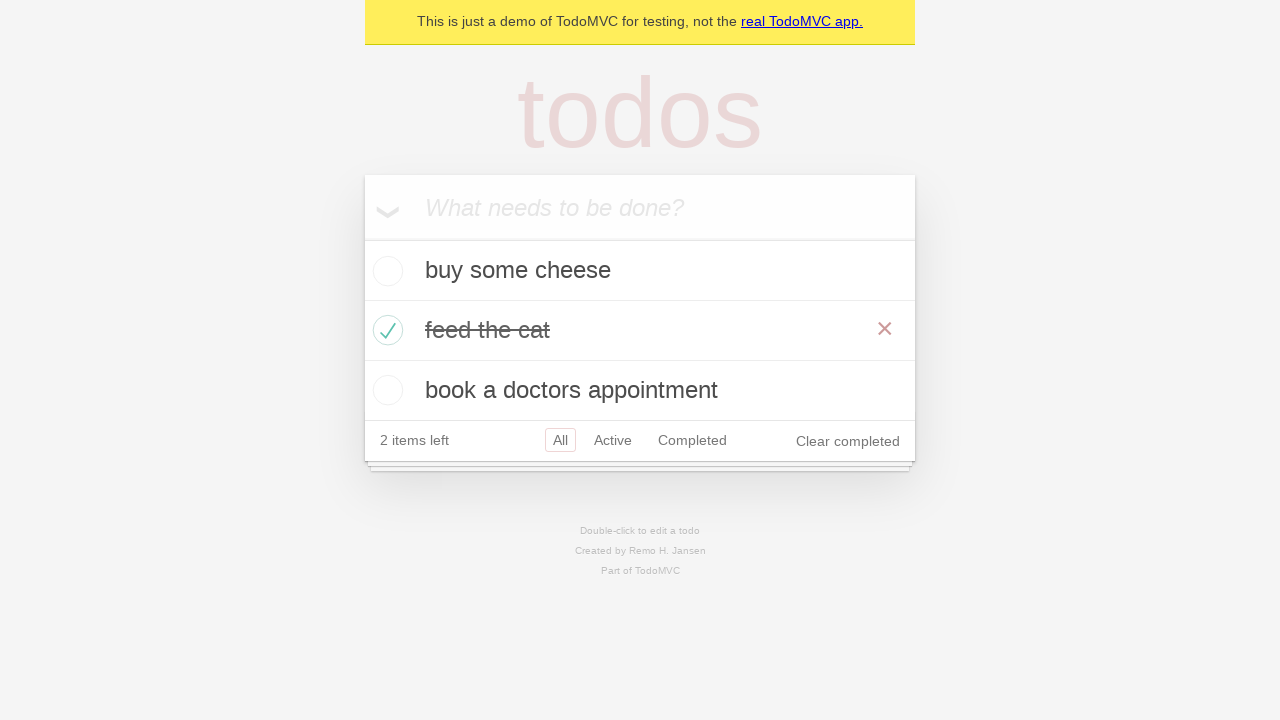

Clicked Active filter to display only incomplete items at (613, 440) on .filters >> text=Active
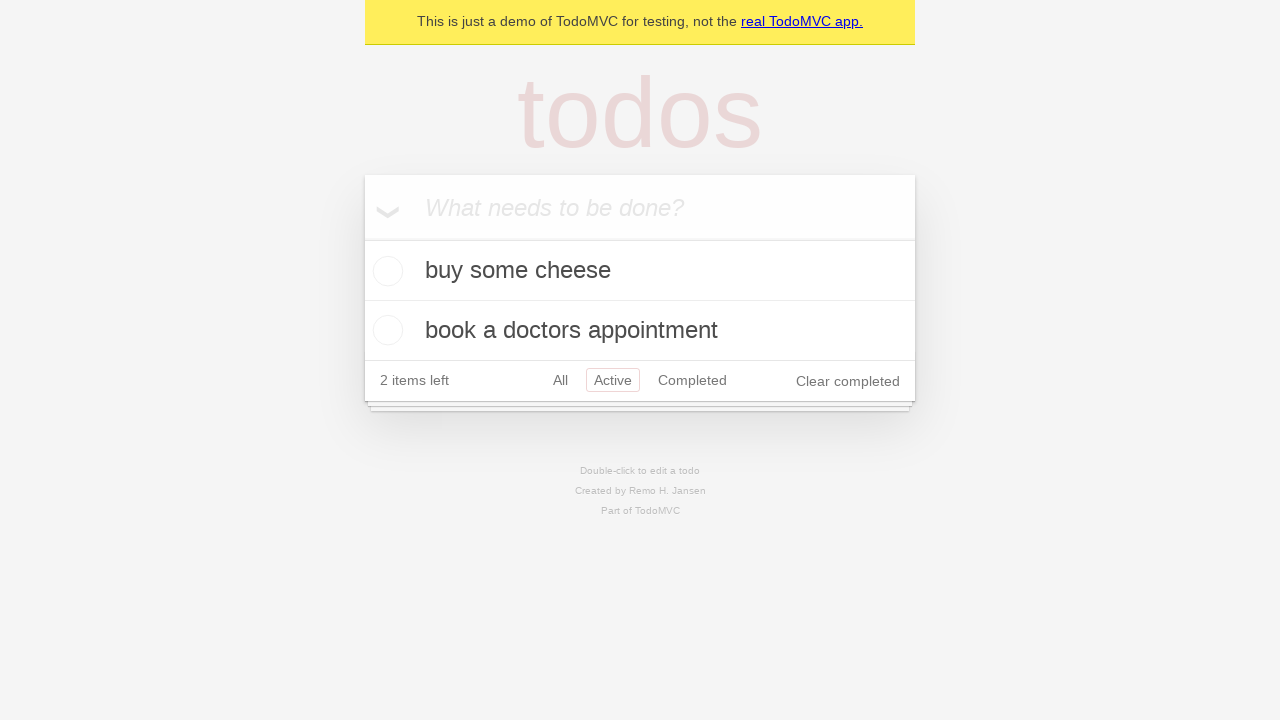

Waited for filtered todo list to load, now showing only active items
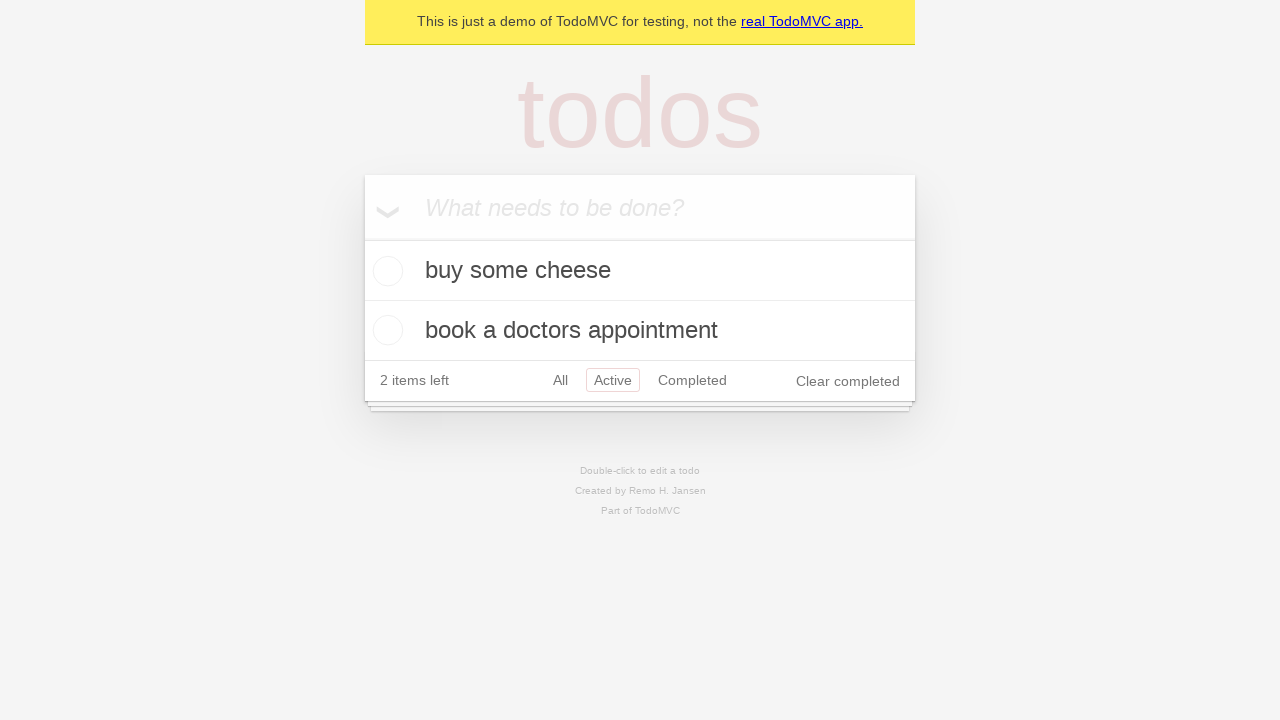

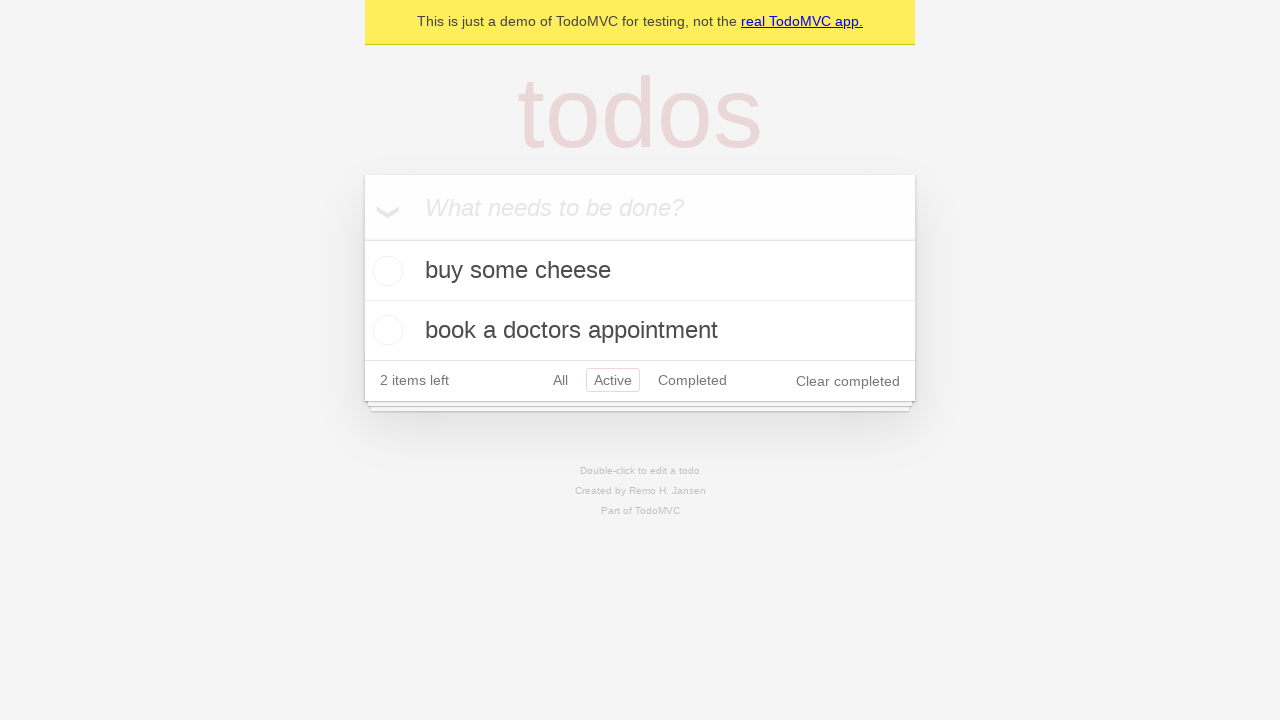